Tests drag and drop functionality on jQuery UI demo page by dragging an element and dropping it onto a target area

Starting URL: http://jqueryui.com/droppable

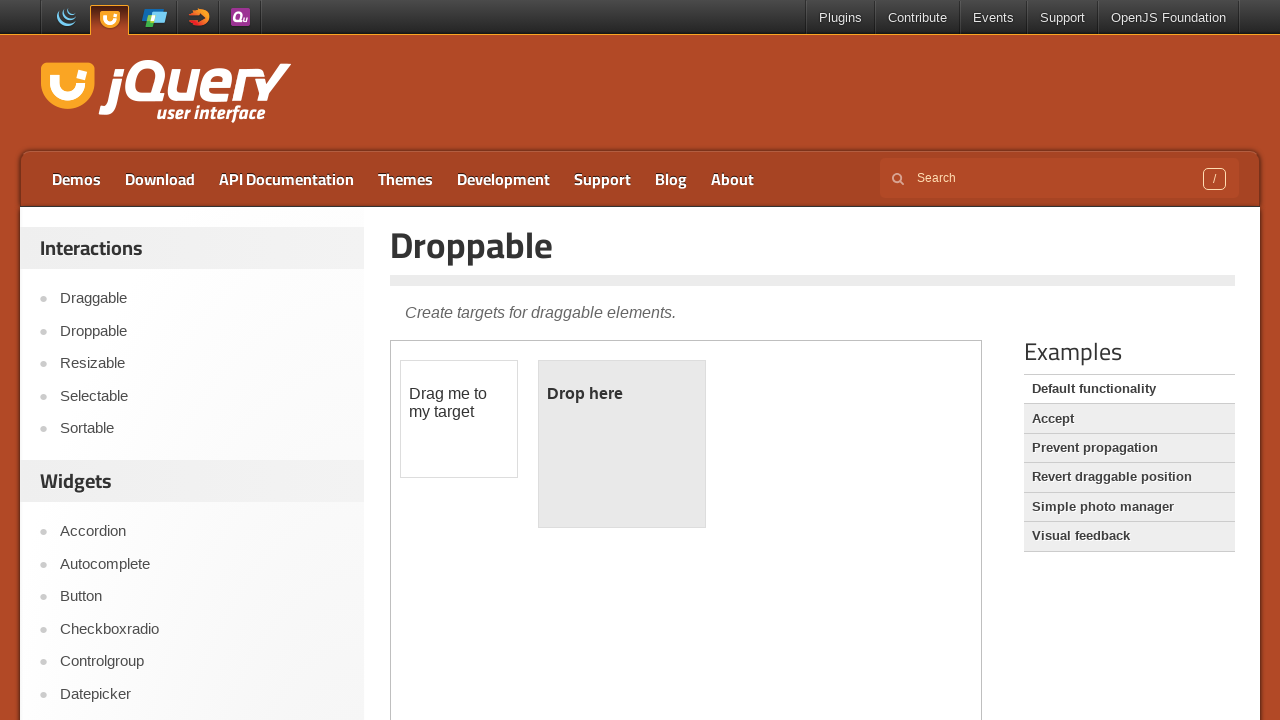

Located the demo iframe on jQuery UI droppable page
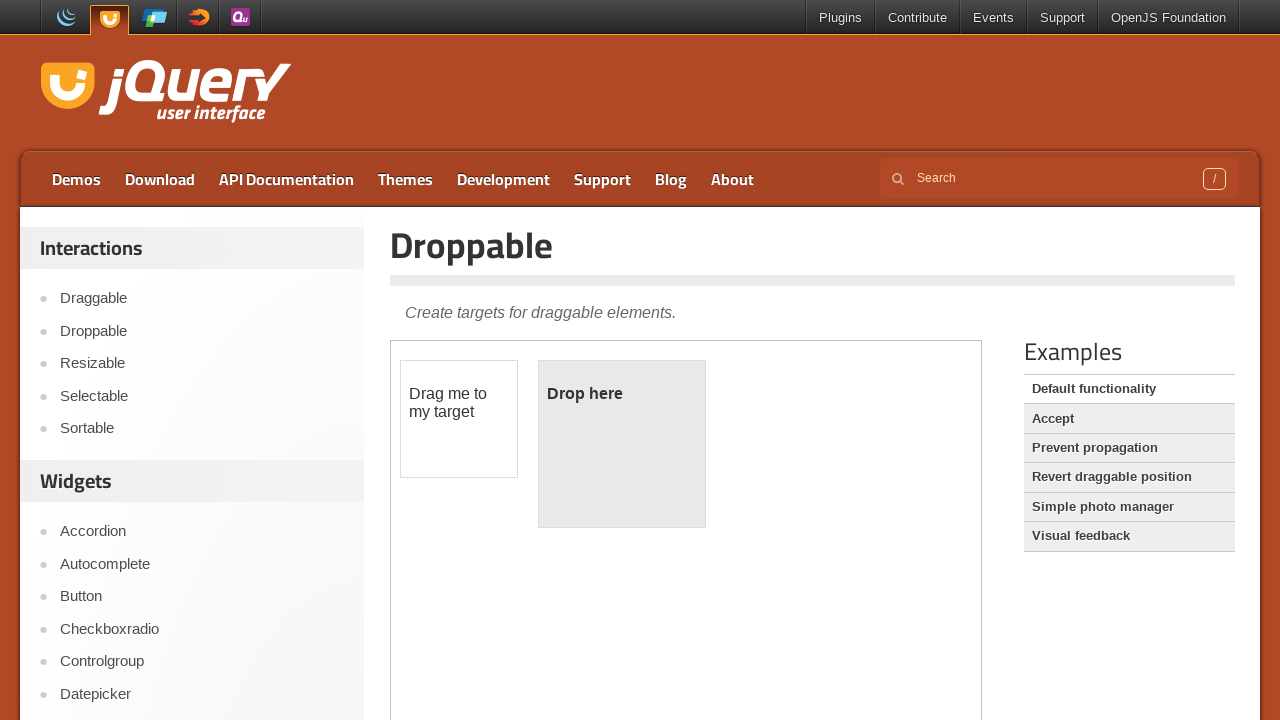

Located the draggable element with ID 'draggable'
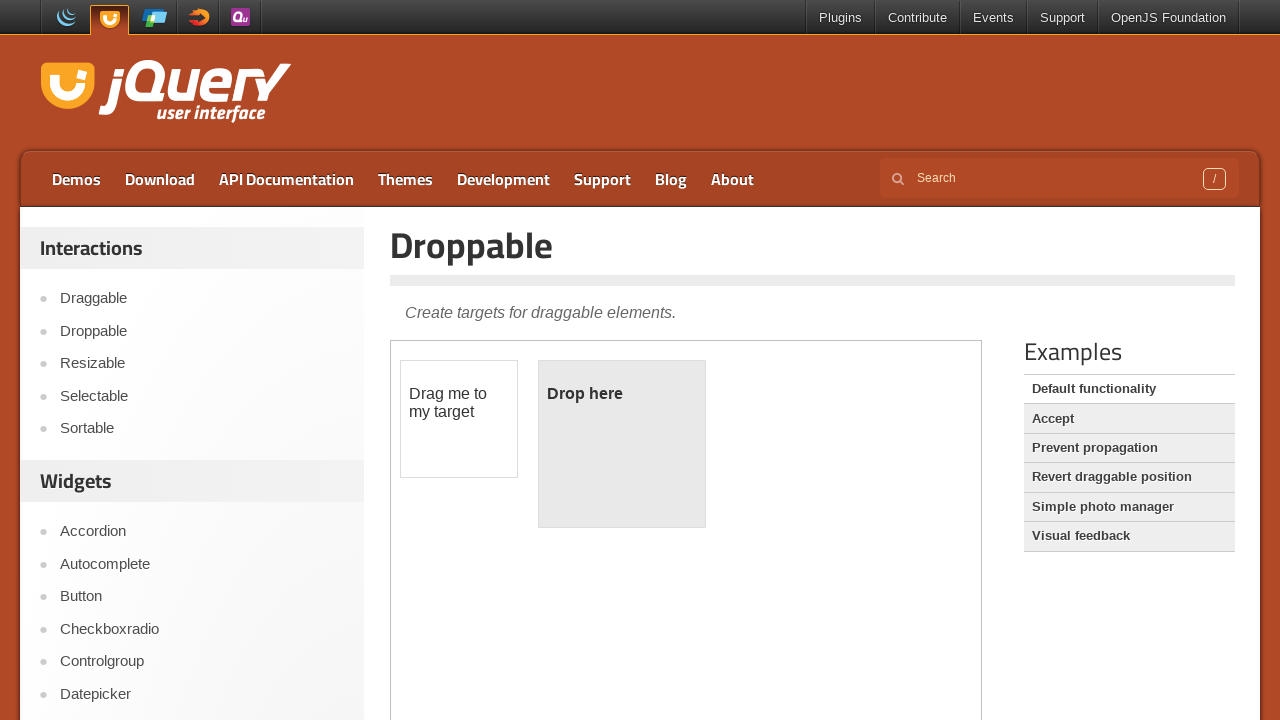

Located the droppable target element with ID 'droppable'
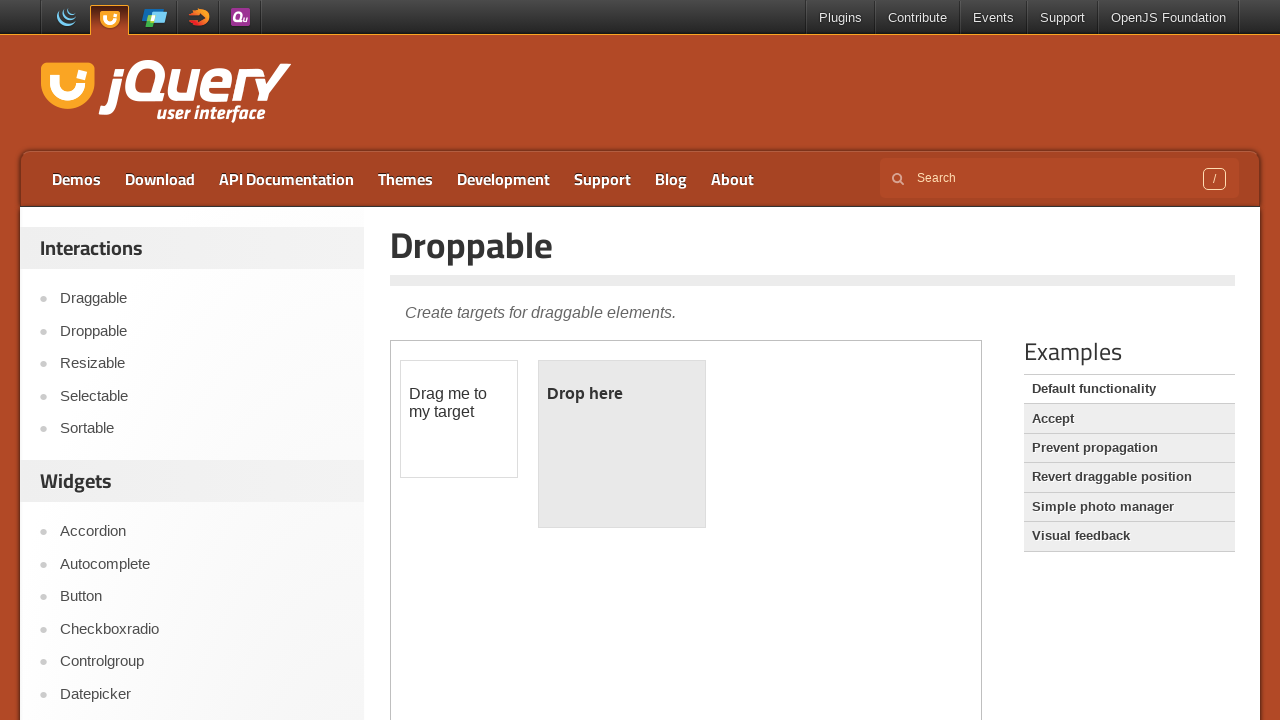

Dragged the draggable element onto the droppable target area at (622, 444)
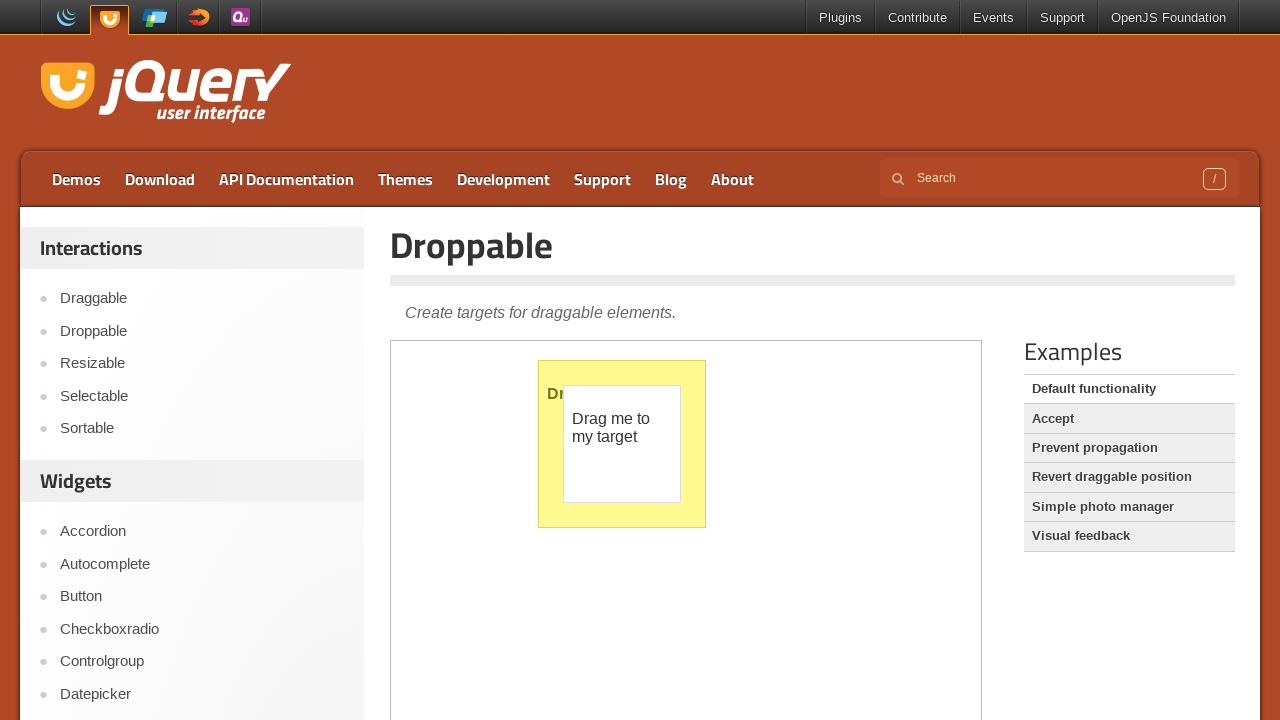

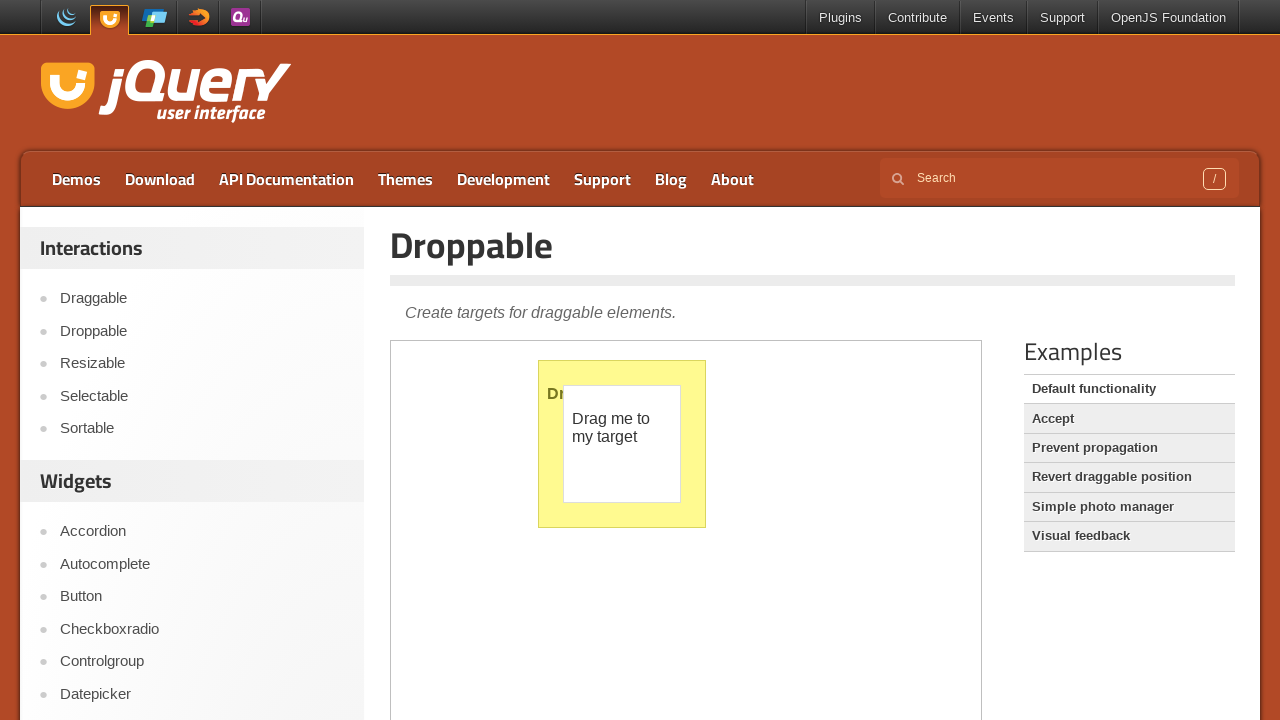